Navigates to Flipkart homepage and verifies the page loads successfully

Starting URL: https://www.flipkart.com

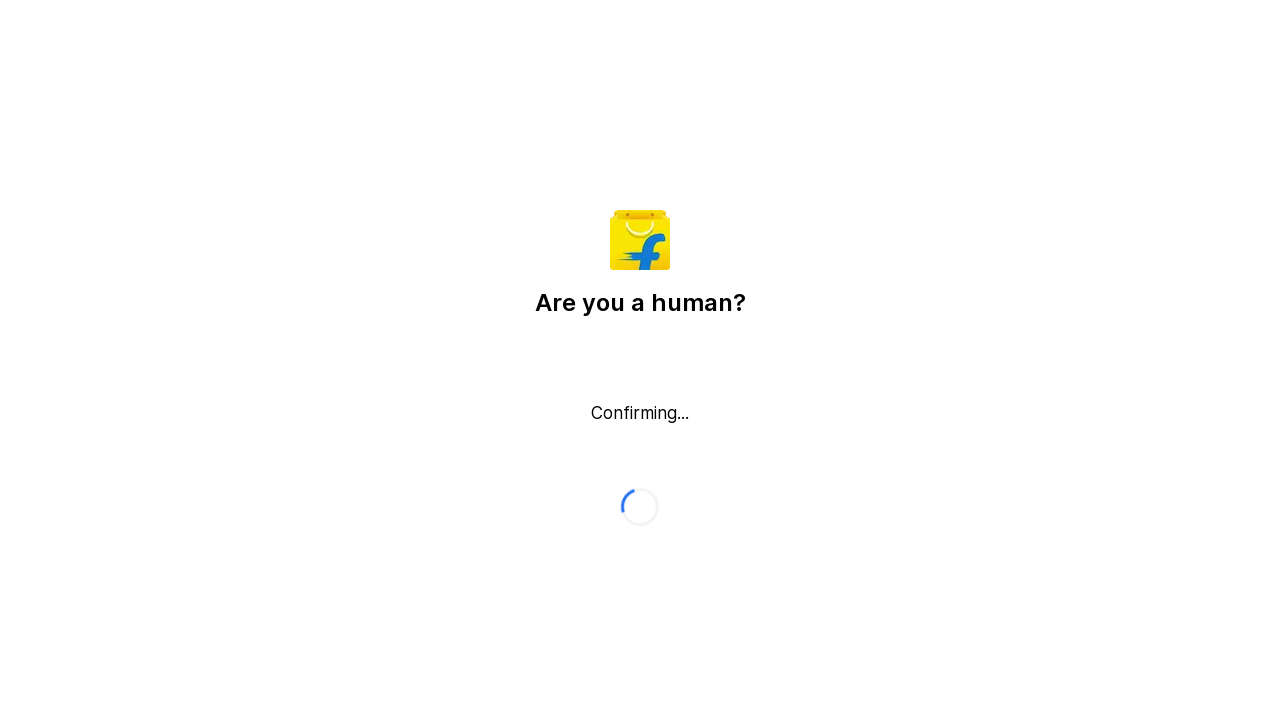

Waited for page to reach domcontentloaded state
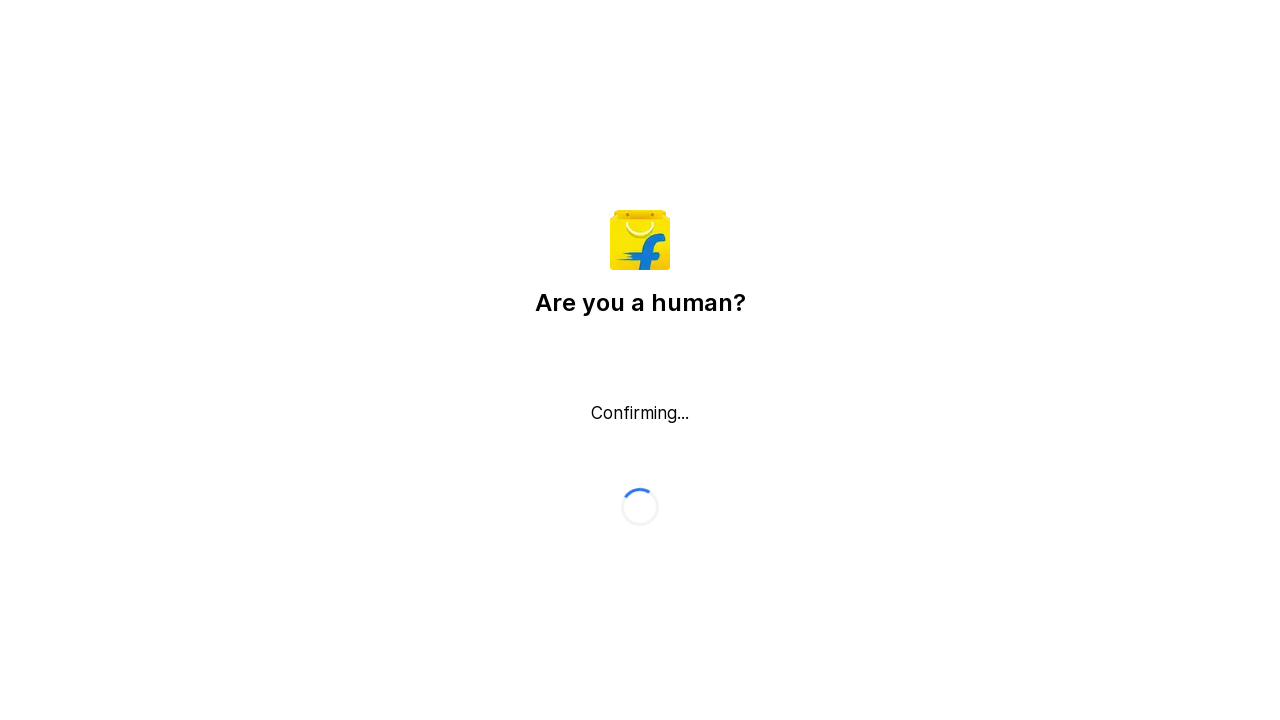

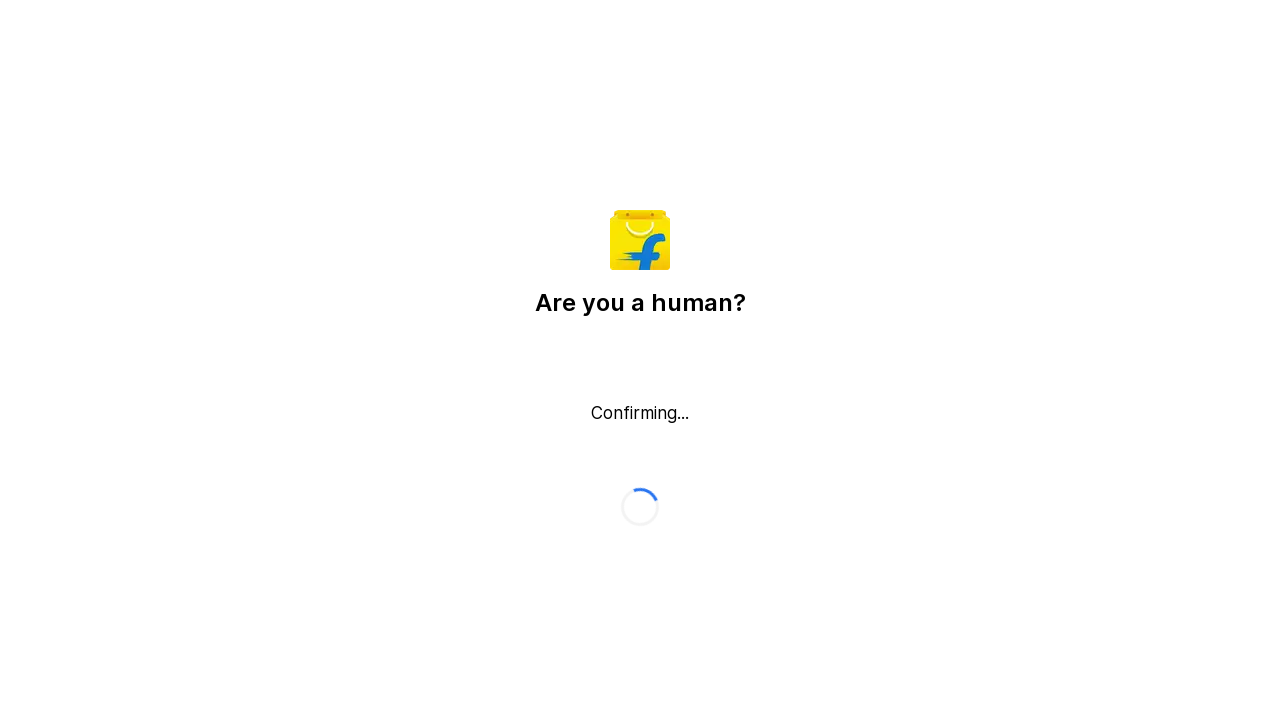